Tests JavaScript alert acceptance by clicking an alert button and accepting the alert dialog

Starting URL: https://the-internet.herokuapp.com/javascript_alerts

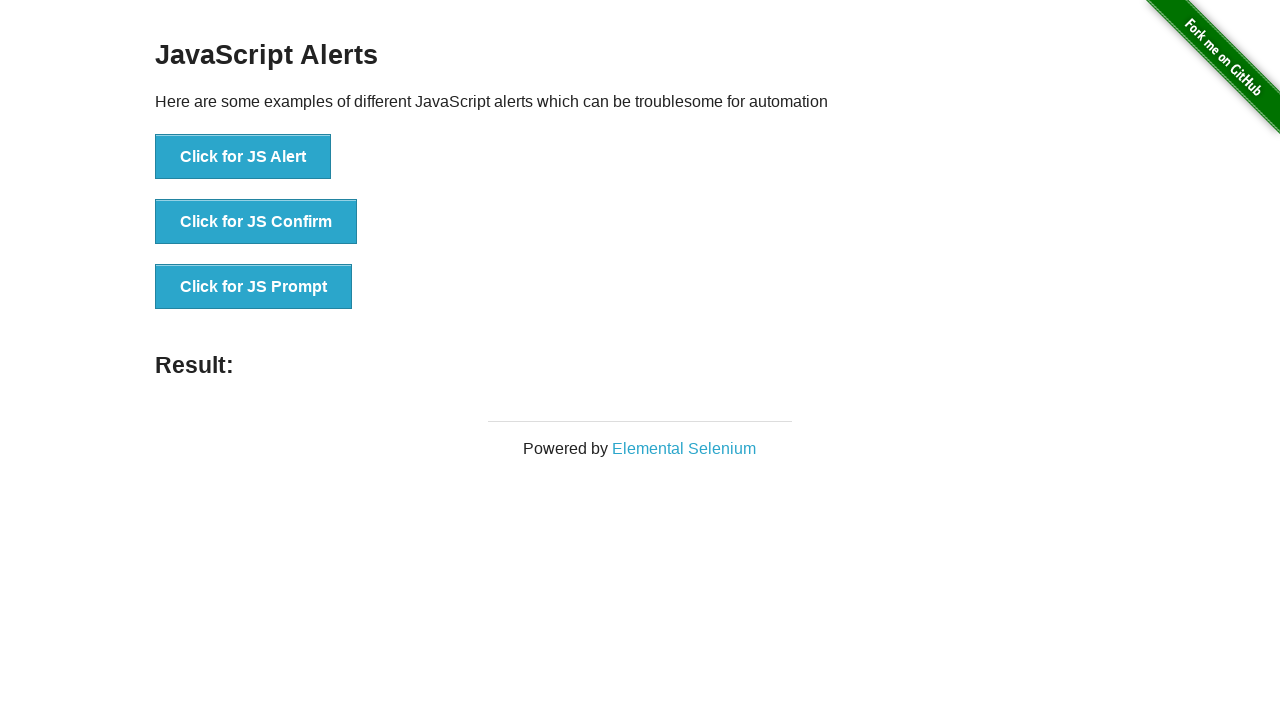

Clicked the JavaScript alert button at (243, 157) on button[onclick='jsAlert()']
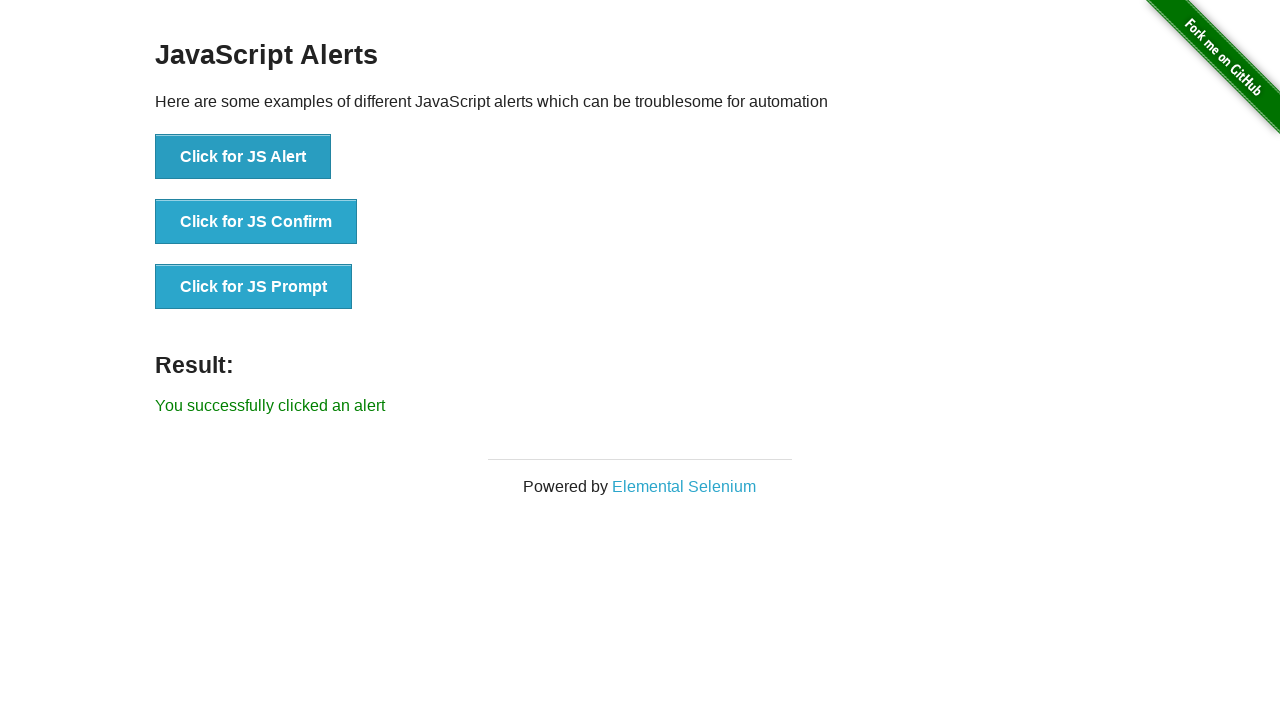

Set up dialog handler to accept the alert
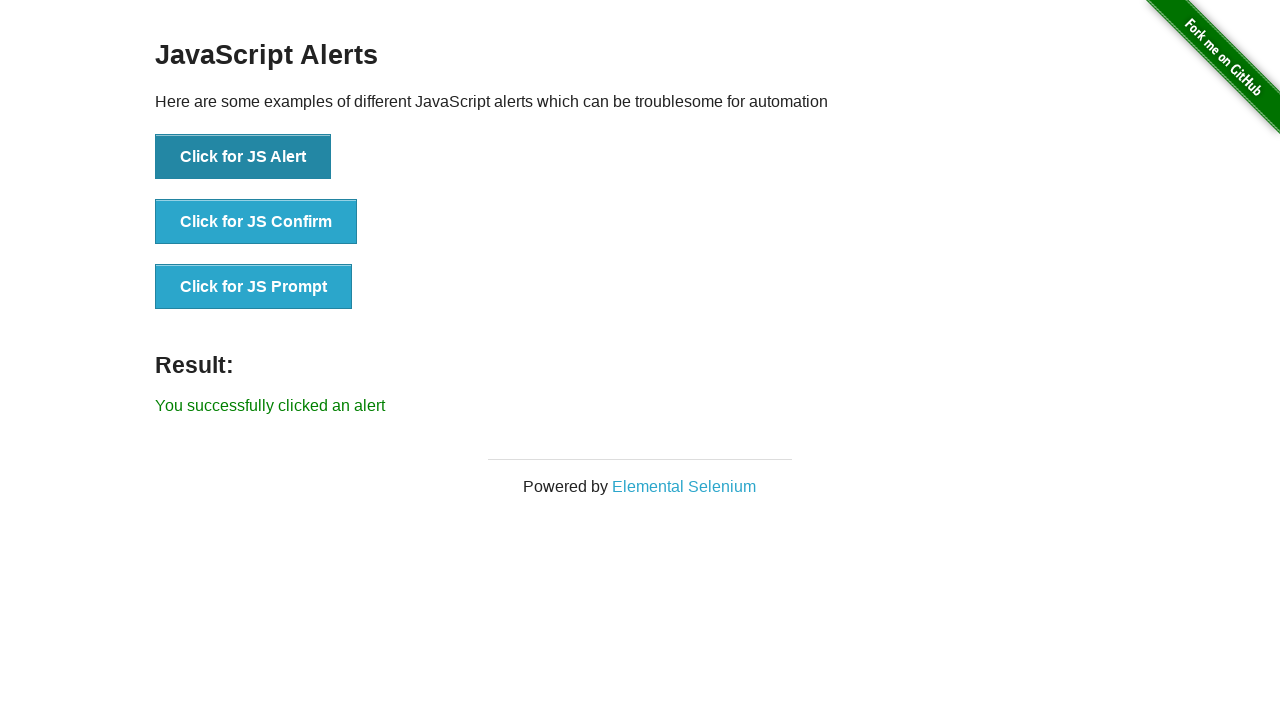

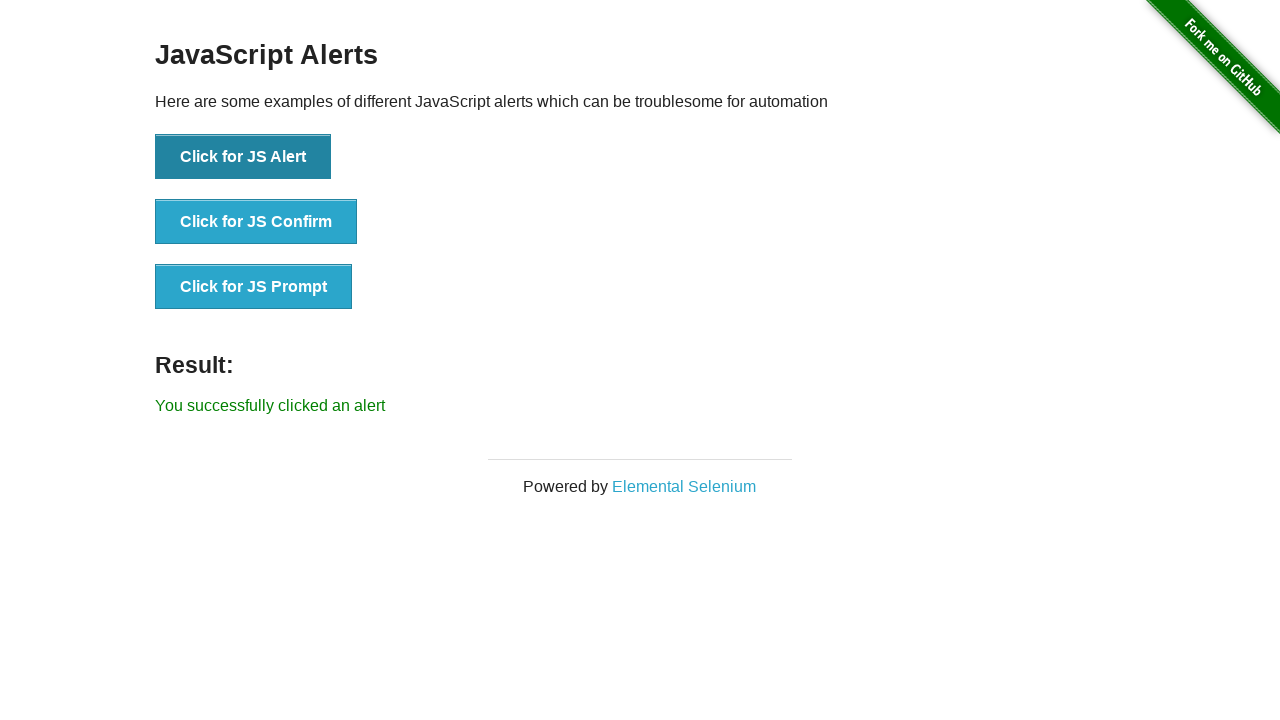